Tests the offers page functionality by clicking on column header to sort items, verifying sort order, and using the search field to filter results for a specific item.

Starting URL: https://rahulshettyacademy.com/seleniumPractise/#/offers

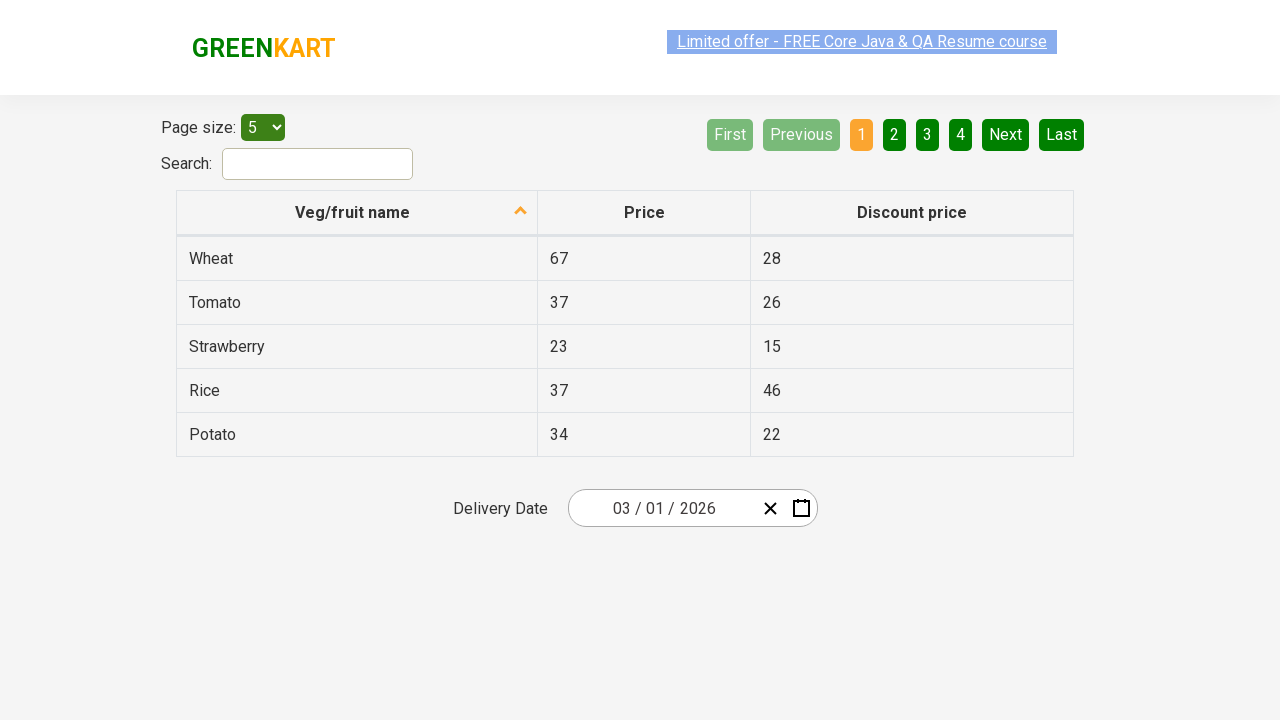

Clicked first column header to sort items at (357, 213) on xpath=//tr/th[1]
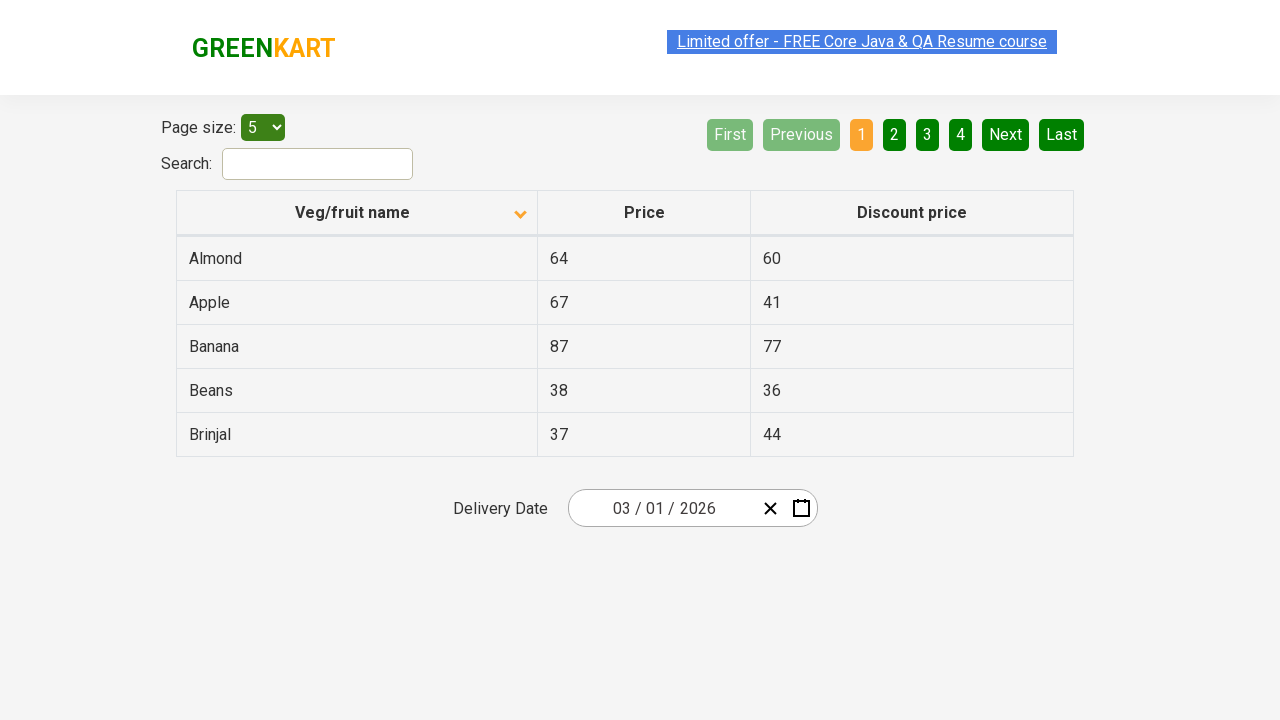

Table rows loaded and are visible
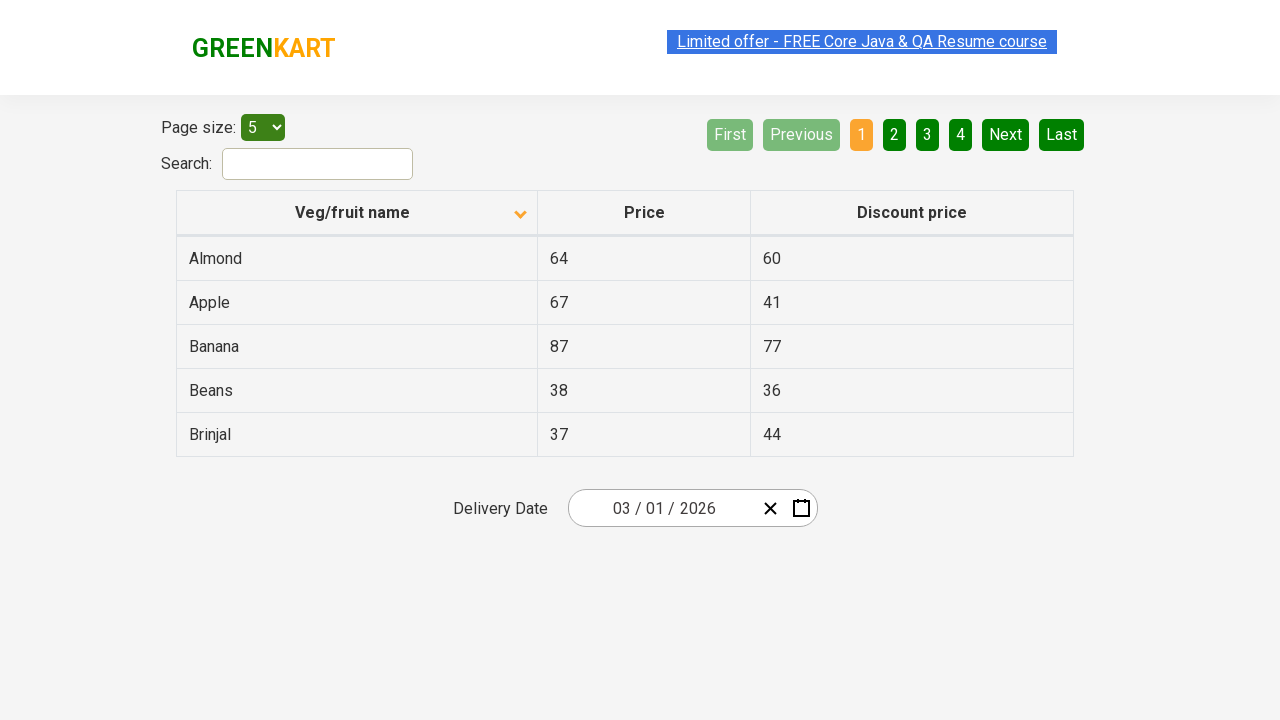

Retrieved all items from first column
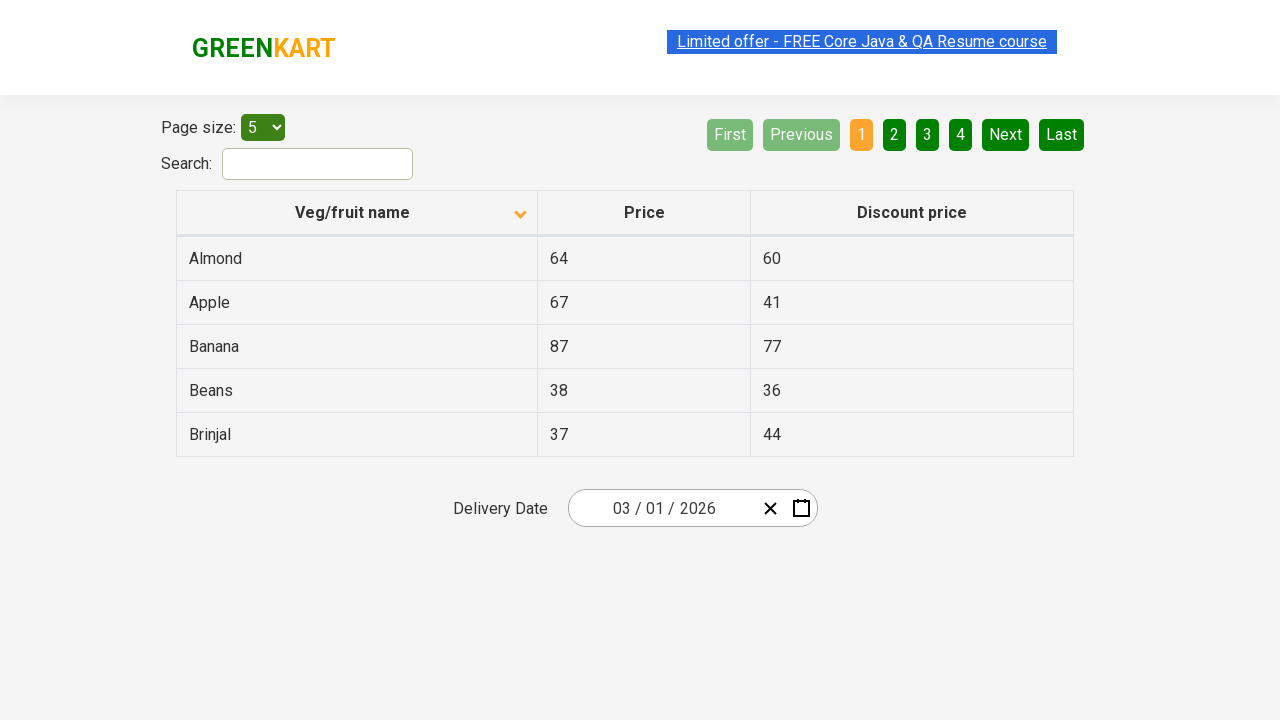

Verified items are sorted alphabetically
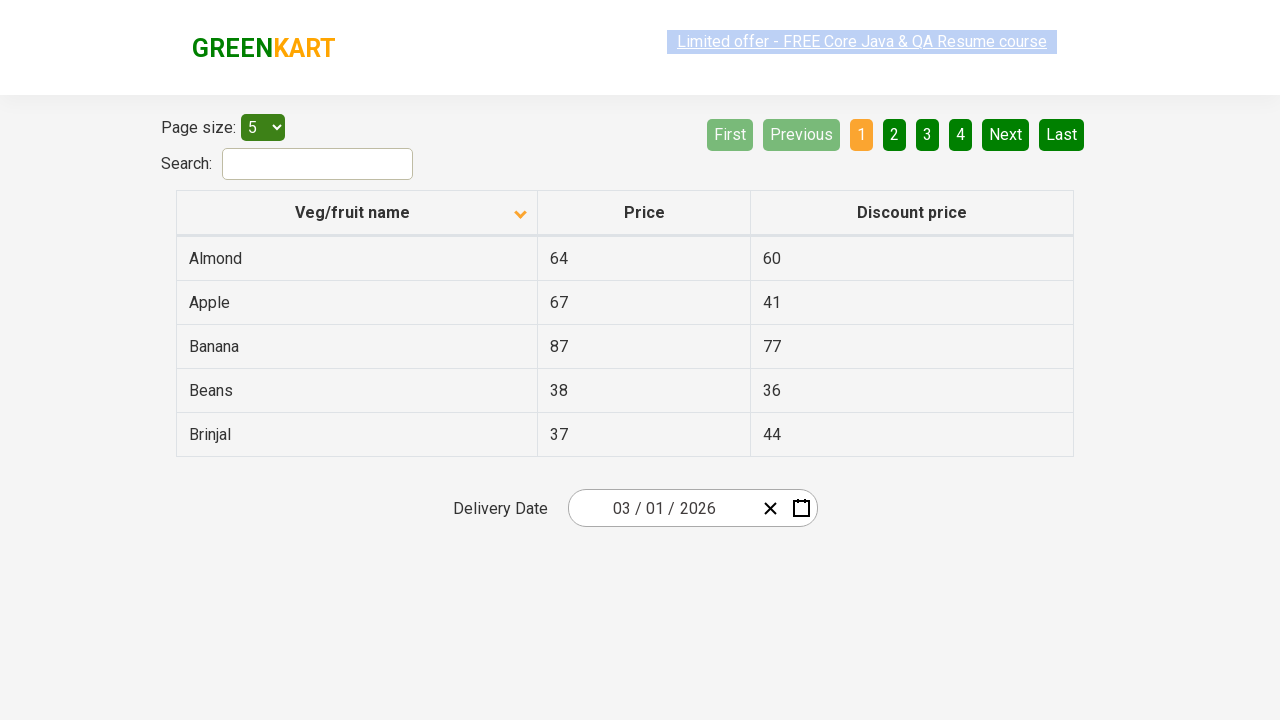

Filled search field with 'Rice' on #search-field
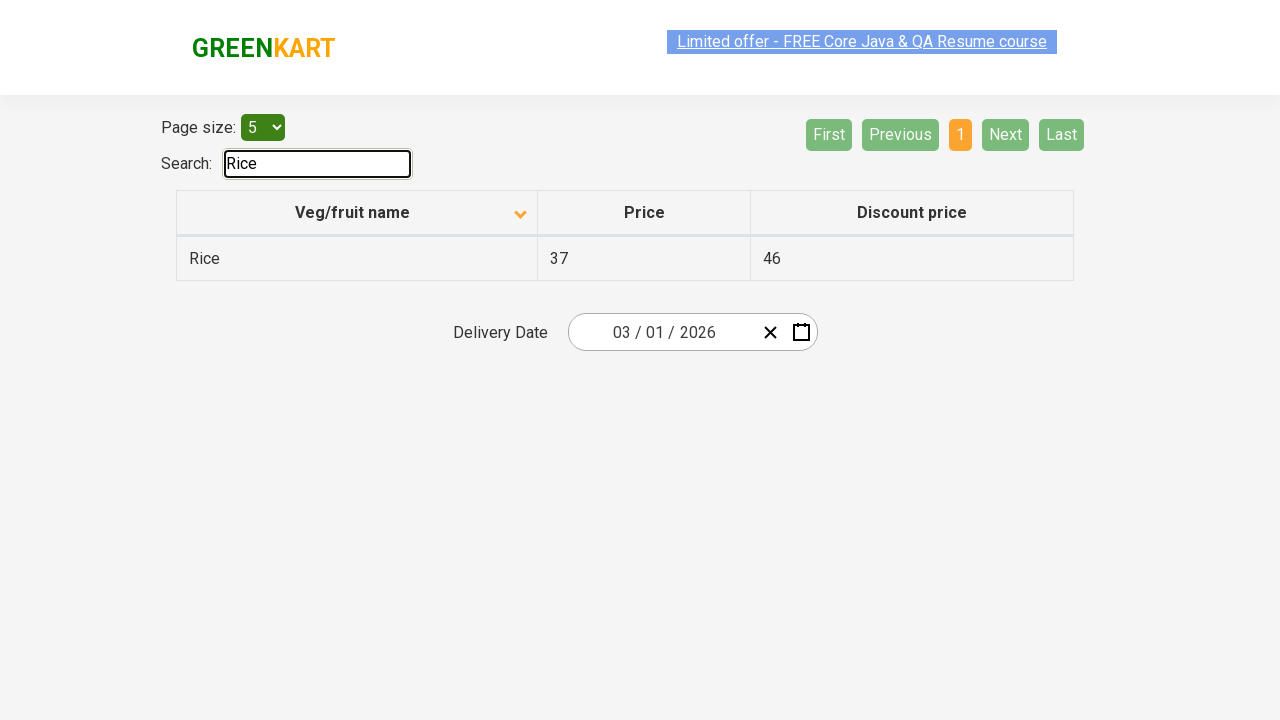

Waited for filter to apply
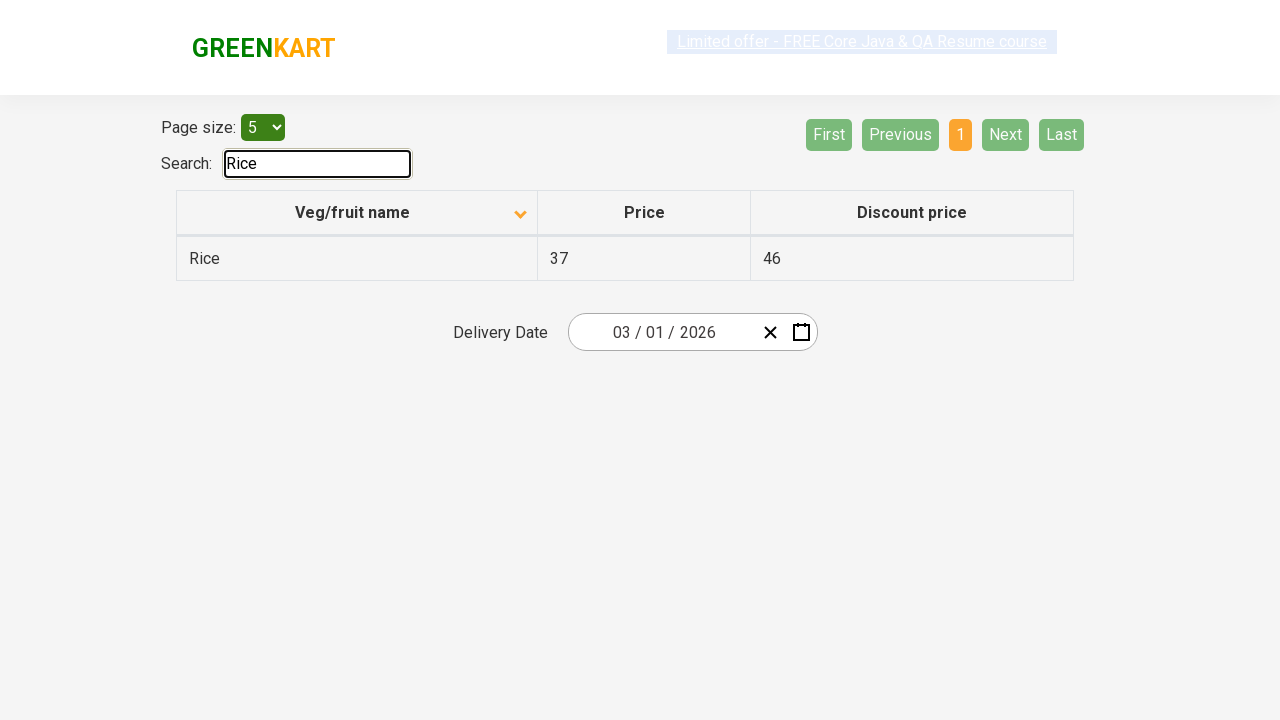

Retrieved filtered results from table
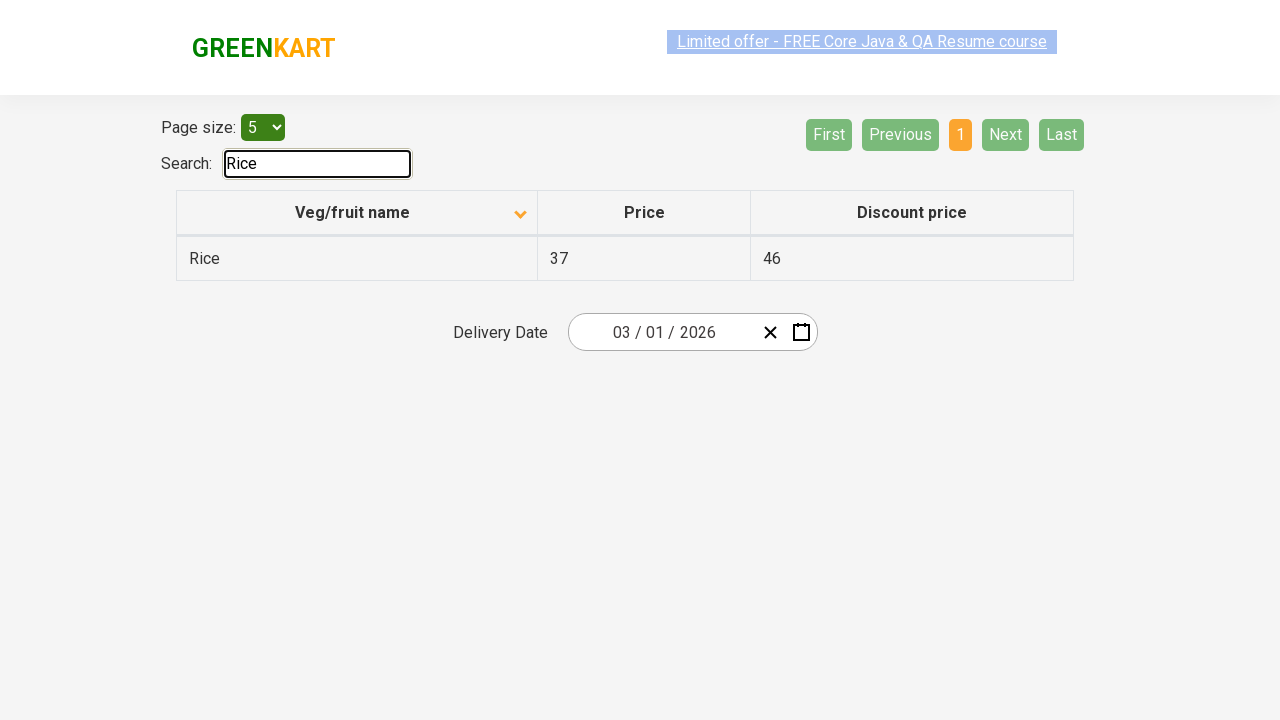

Verified all filtered items contain 'Rice'
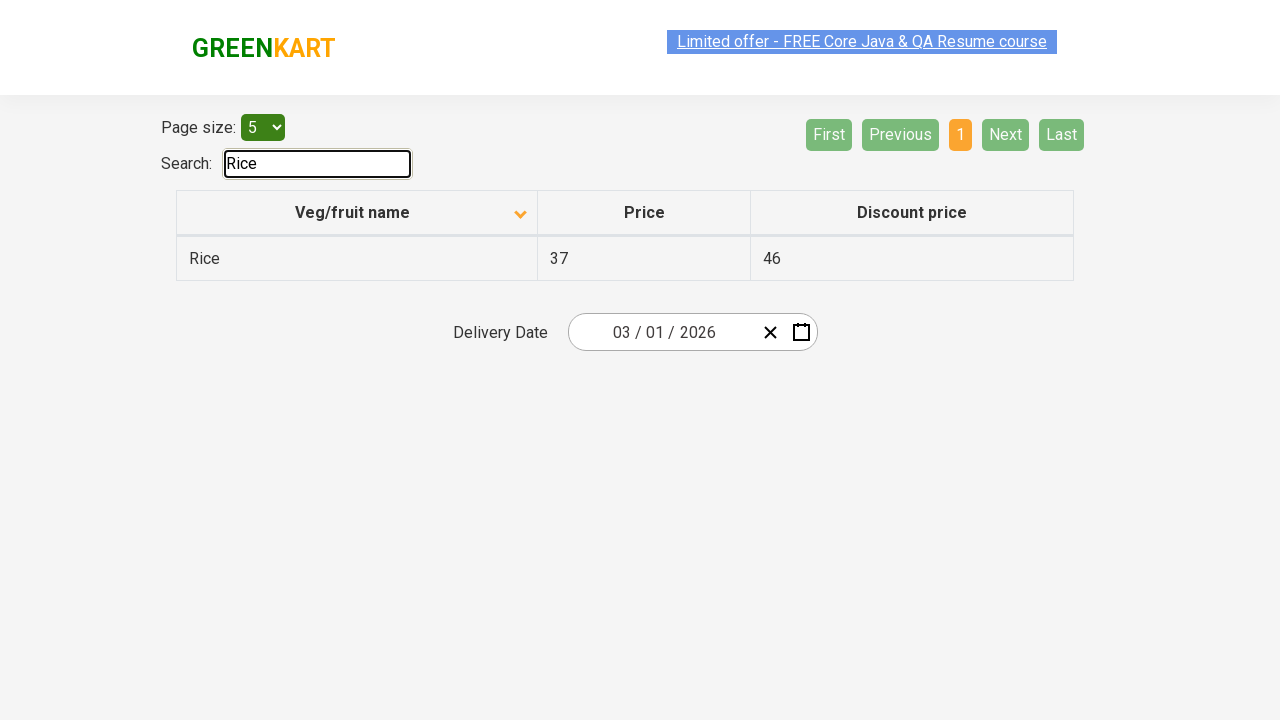

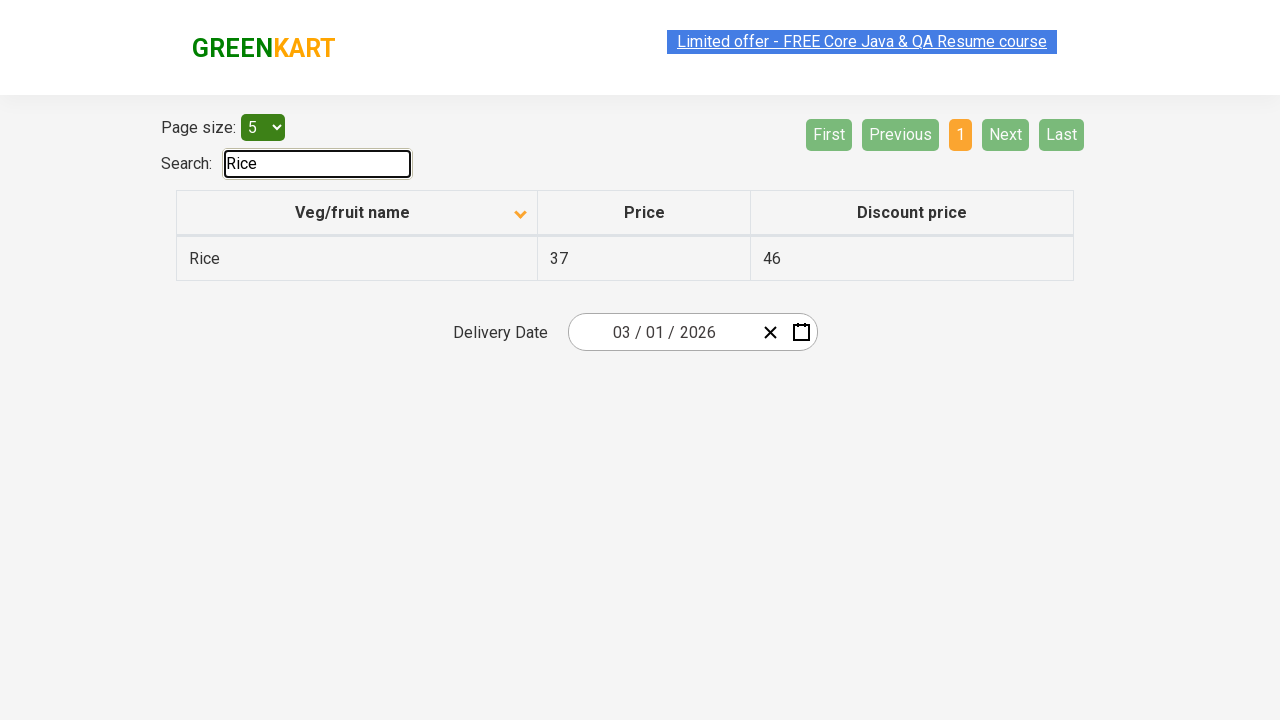